Tests filtering locators by excluding text - counts listitems that don't contain specific text

Starting URL: https://playwright.dev/python/docs/locators

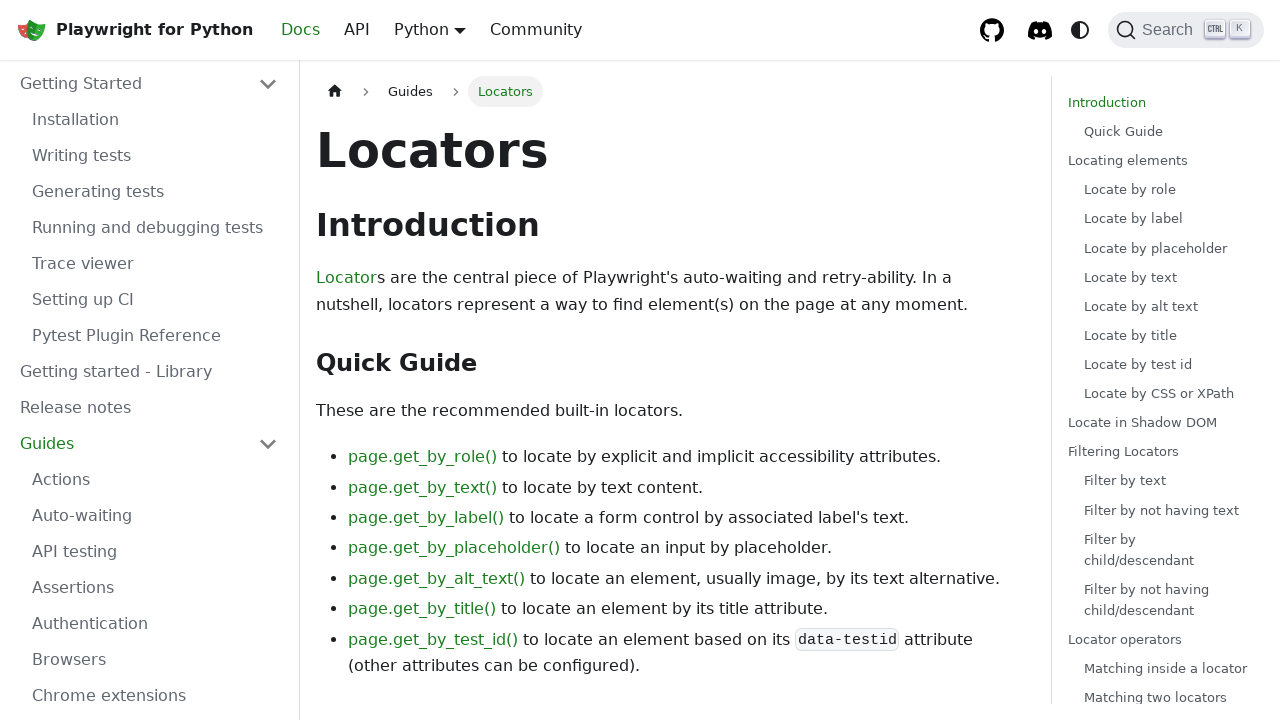

Navigated to Playwright locators documentation
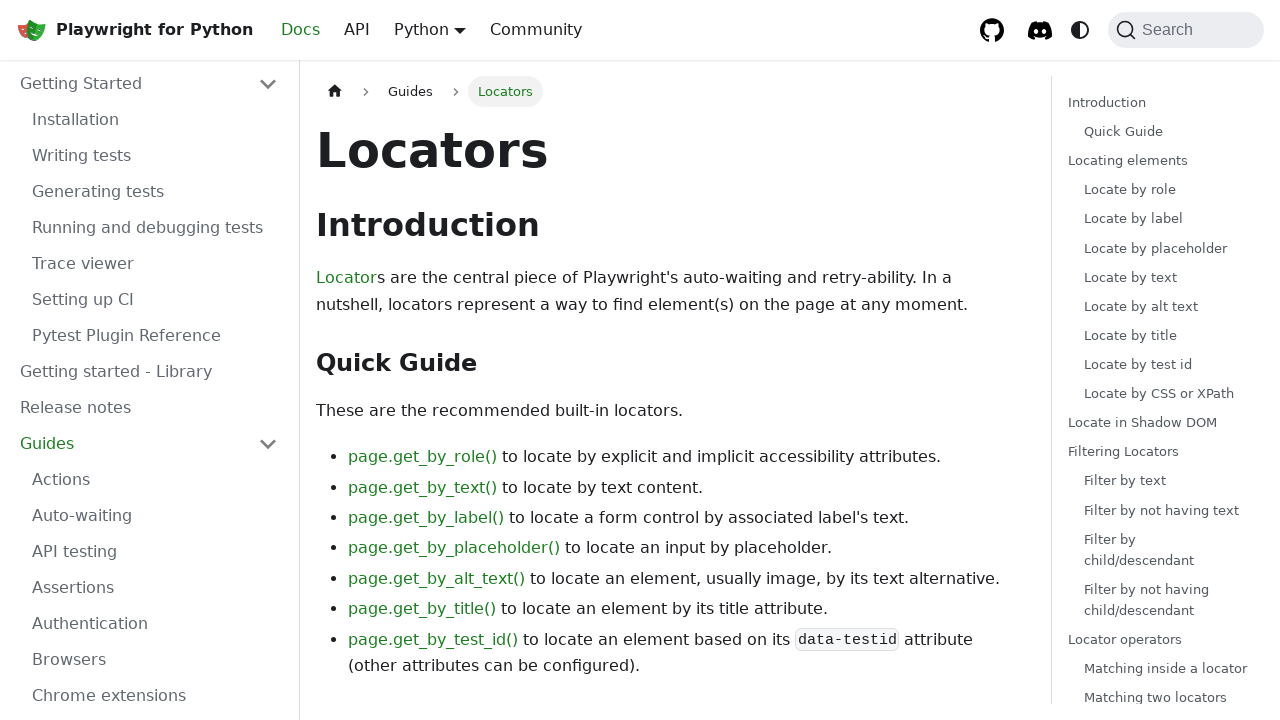

Filtered listitems by excluding text 'Locating elements' and counted results
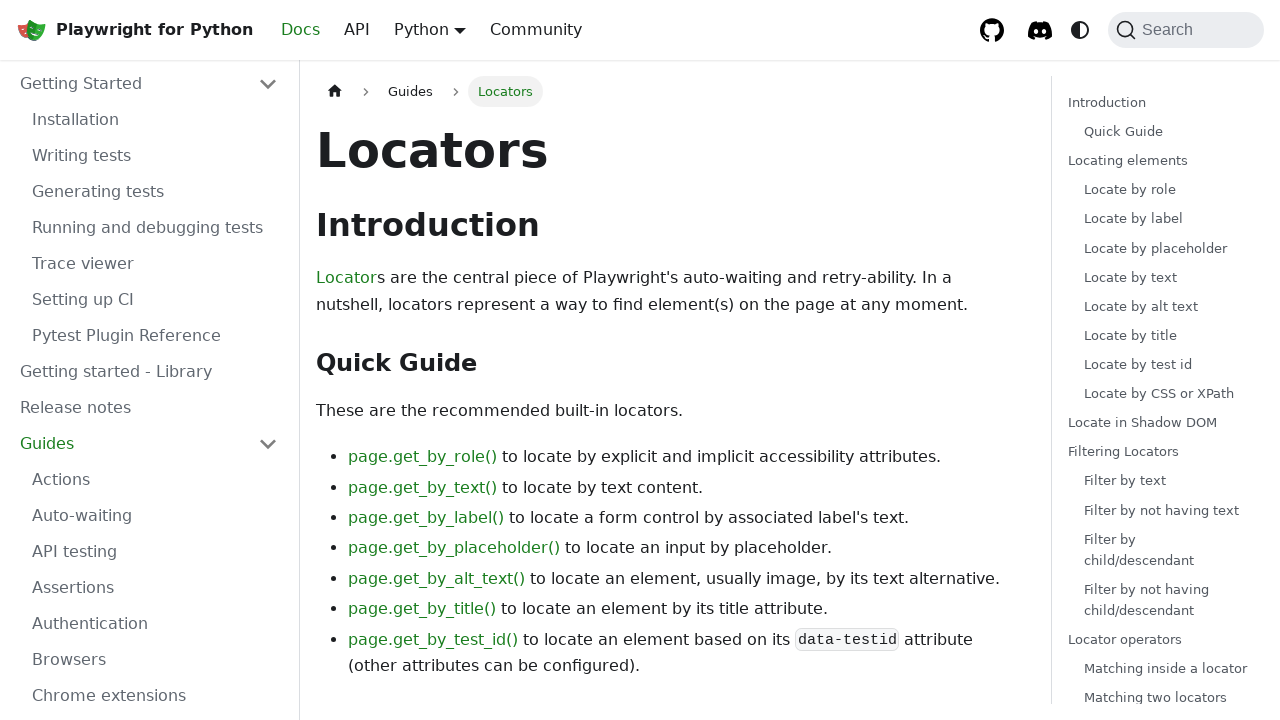

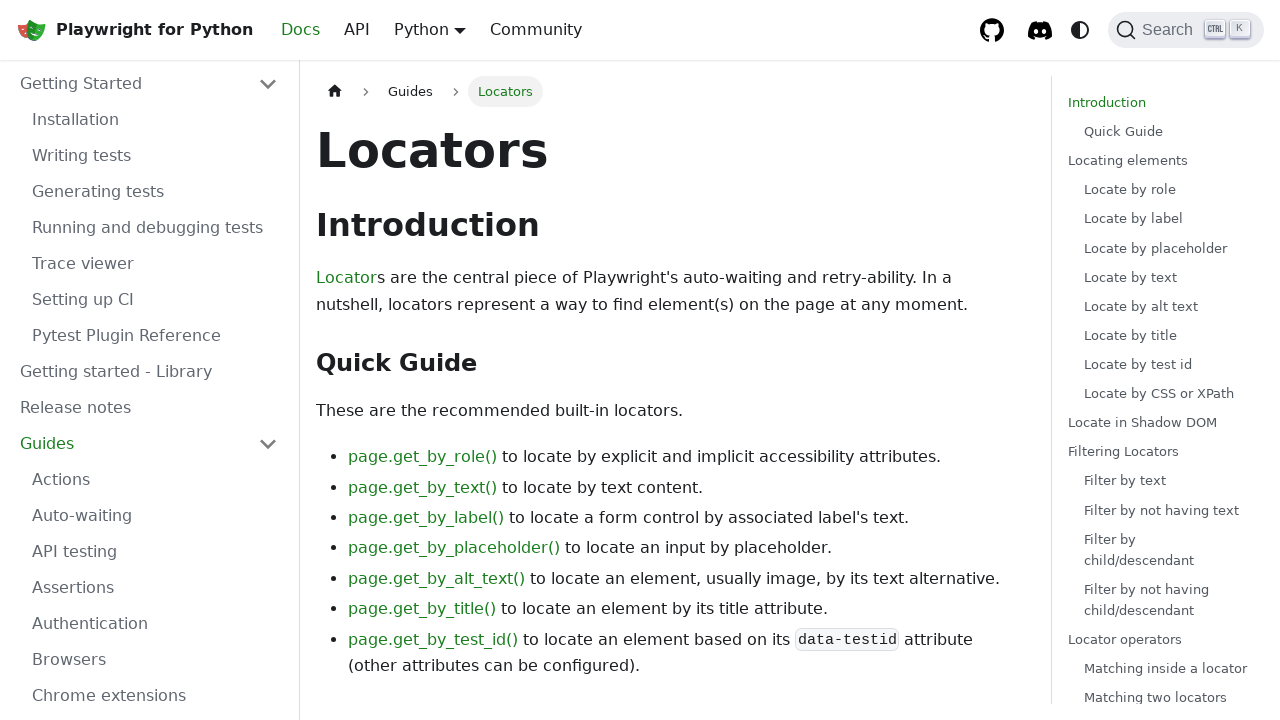